Tests browser back button navigation between filter views

Starting URL: https://demo.playwright.dev/todomvc

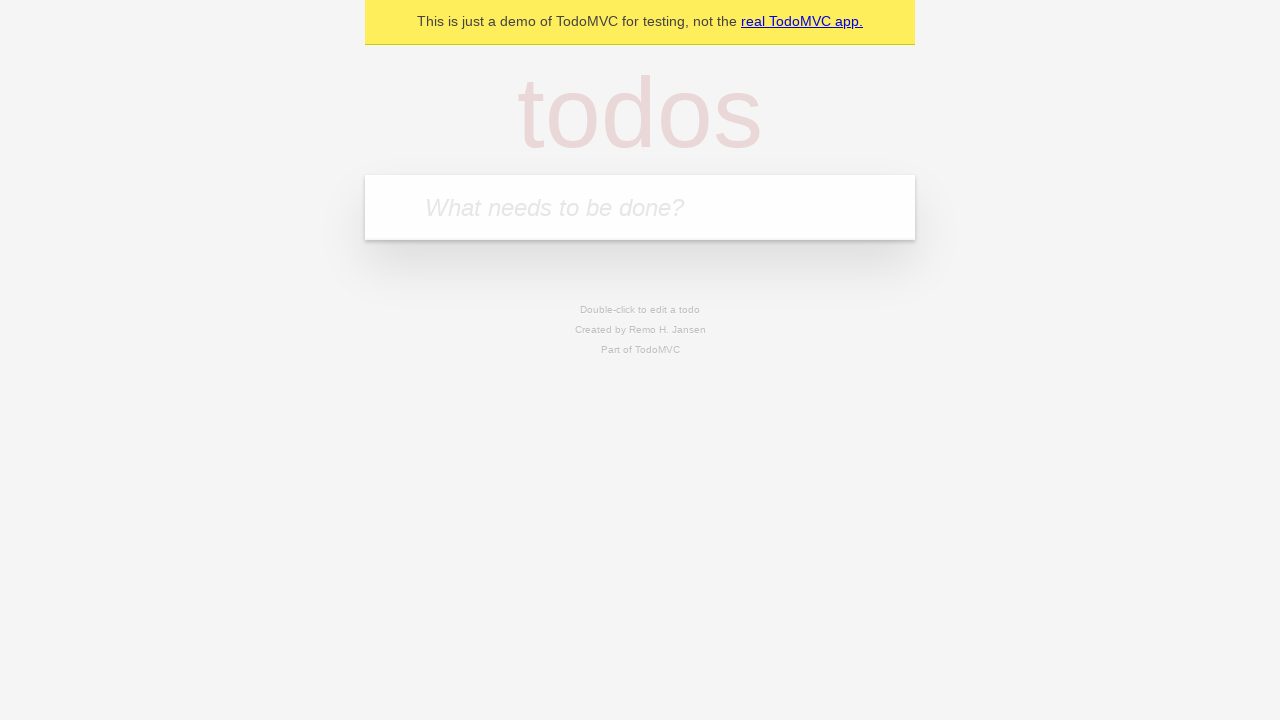

Filled todo input with 'buy some cheese' on internal:attr=[placeholder="What needs to be done?"i]
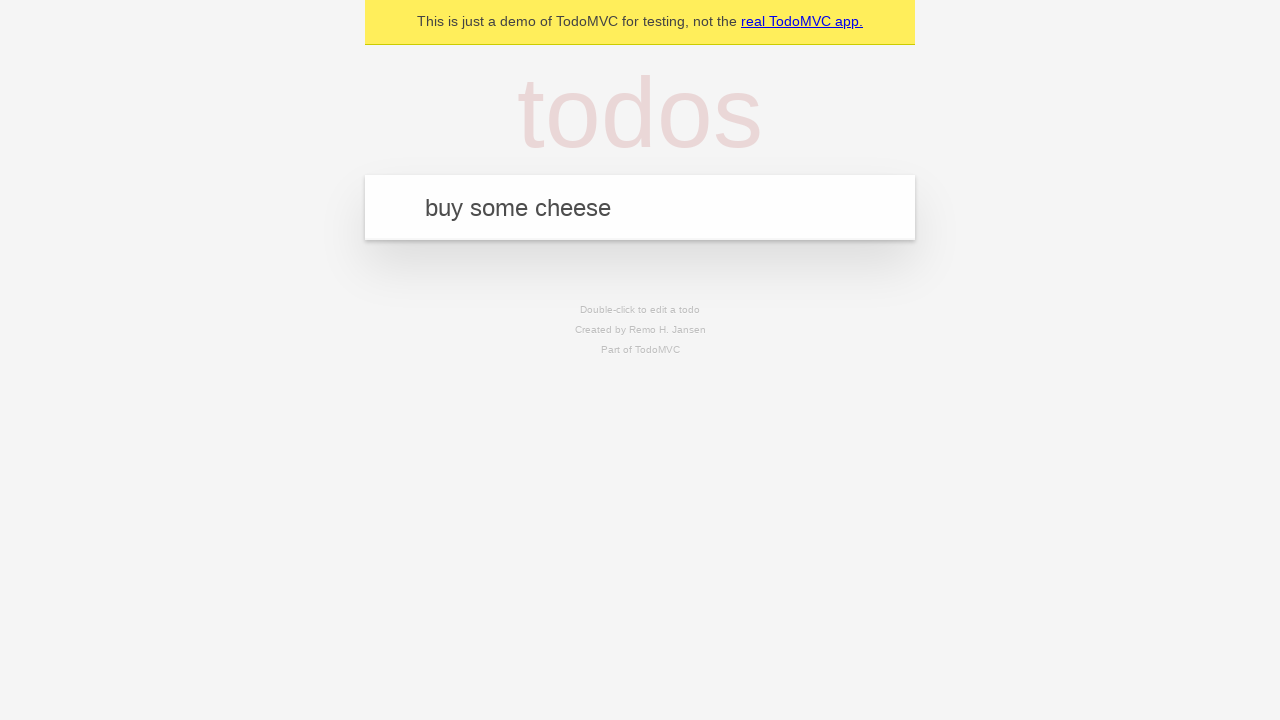

Pressed Enter to create todo 'buy some cheese' on internal:attr=[placeholder="What needs to be done?"i]
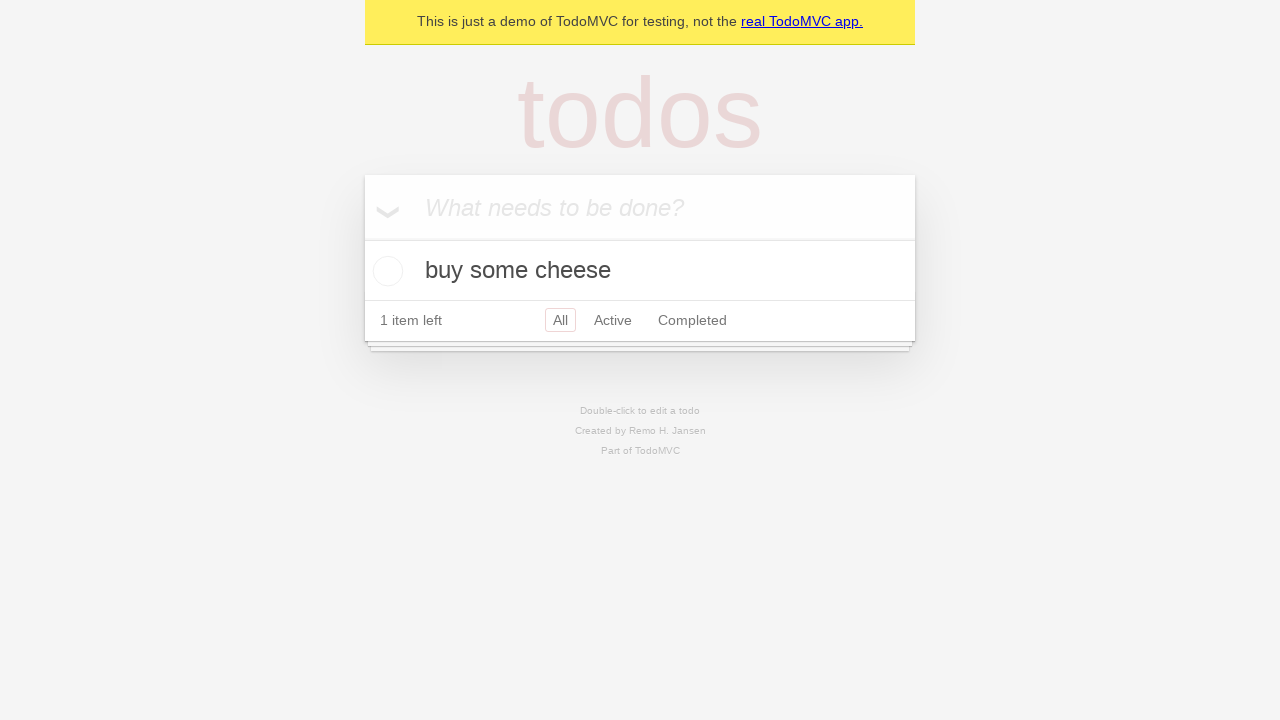

Filled todo input with 'feed the cat' on internal:attr=[placeholder="What needs to be done?"i]
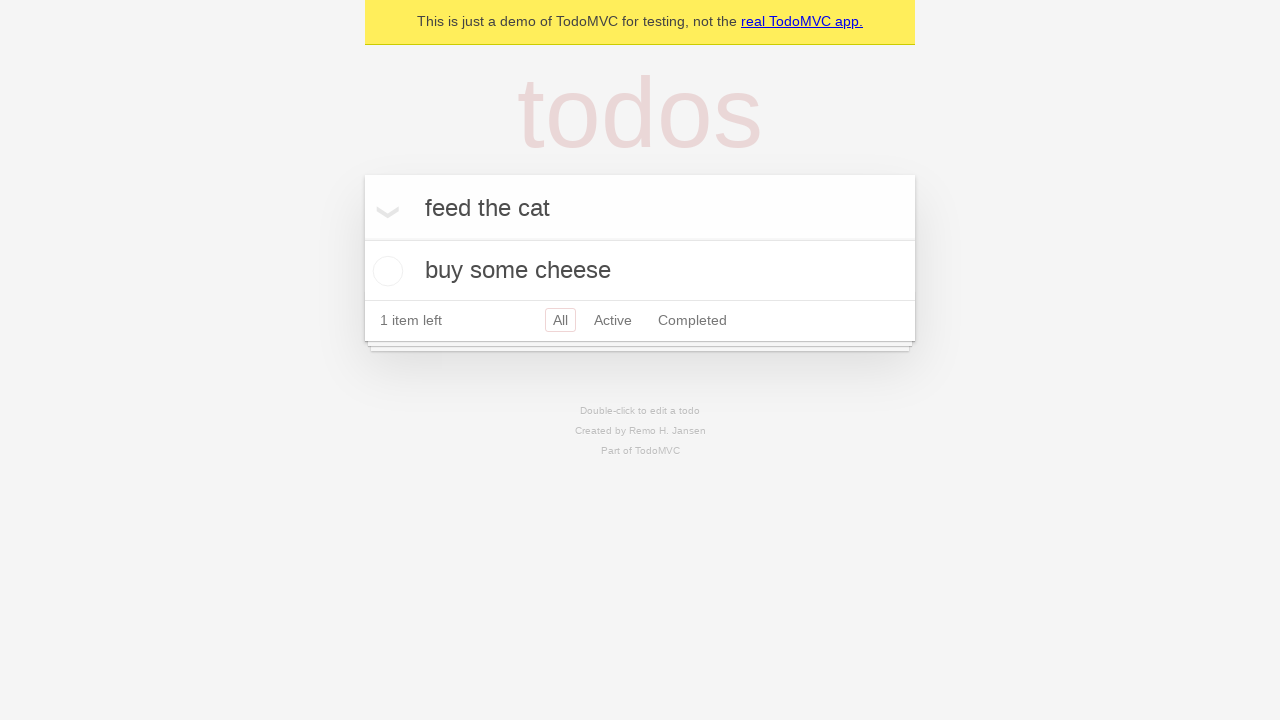

Pressed Enter to create todo 'feed the cat' on internal:attr=[placeholder="What needs to be done?"i]
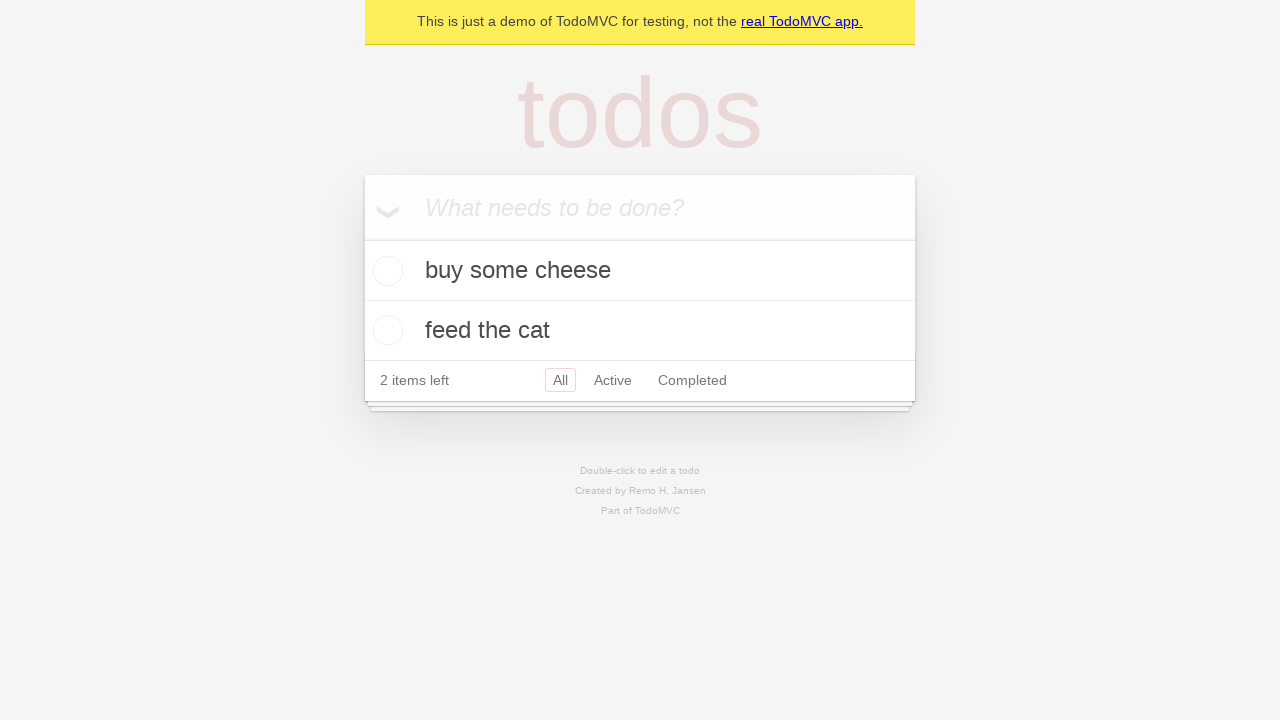

Filled todo input with 'book a doctors appointment' on internal:attr=[placeholder="What needs to be done?"i]
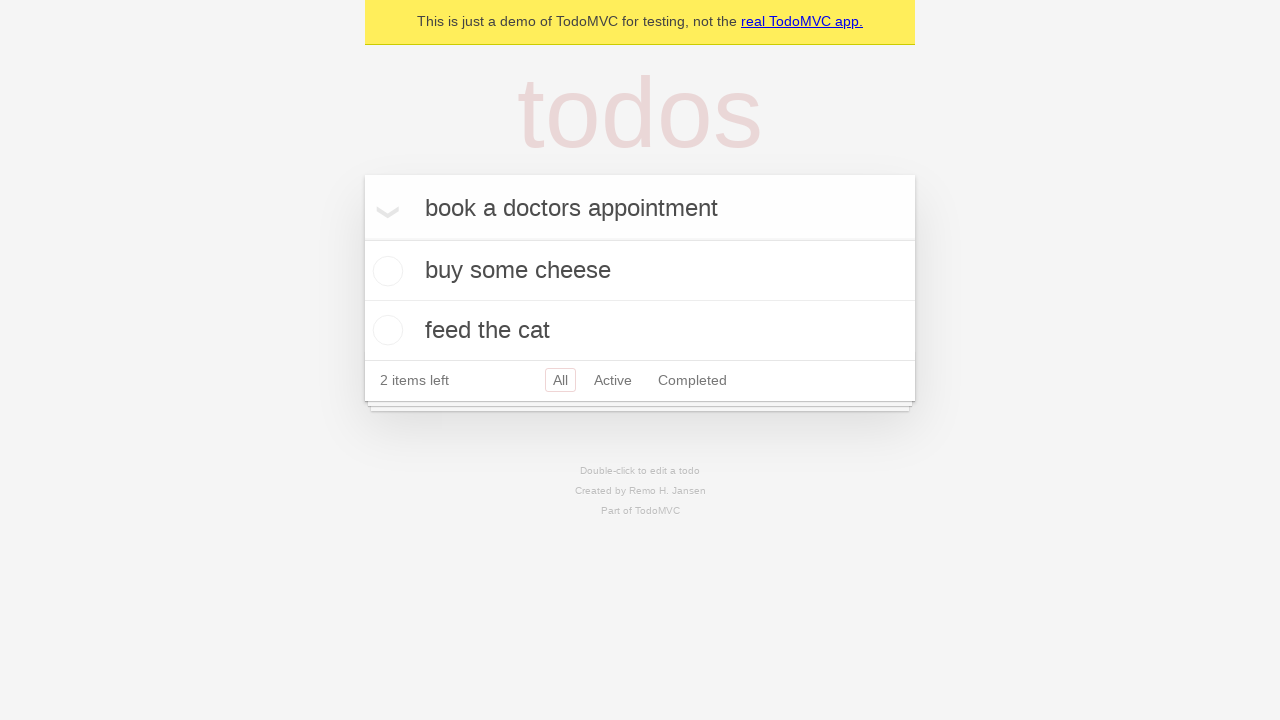

Pressed Enter to create todo 'book a doctors appointment' on internal:attr=[placeholder="What needs to be done?"i]
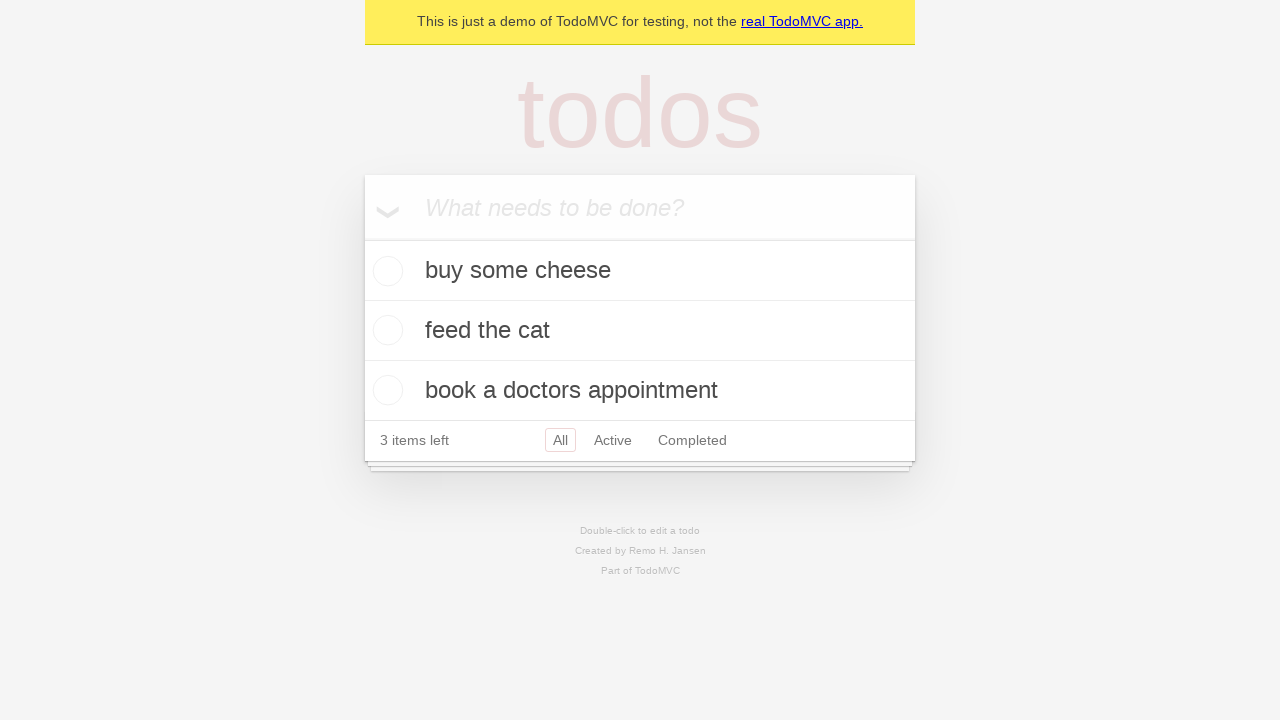

All 3 todos loaded and visible
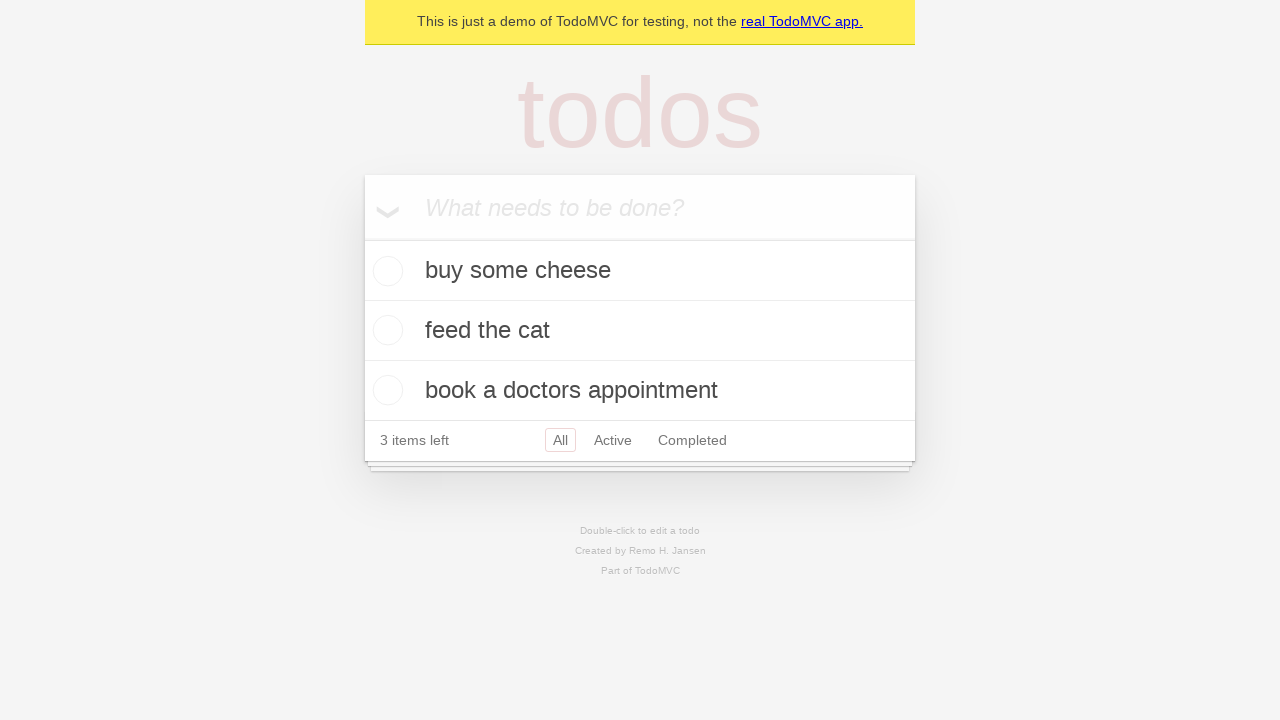

Checked the second todo item at (385, 330) on internal:testid=[data-testid="todo-item"s] >> nth=1 >> internal:role=checkbox
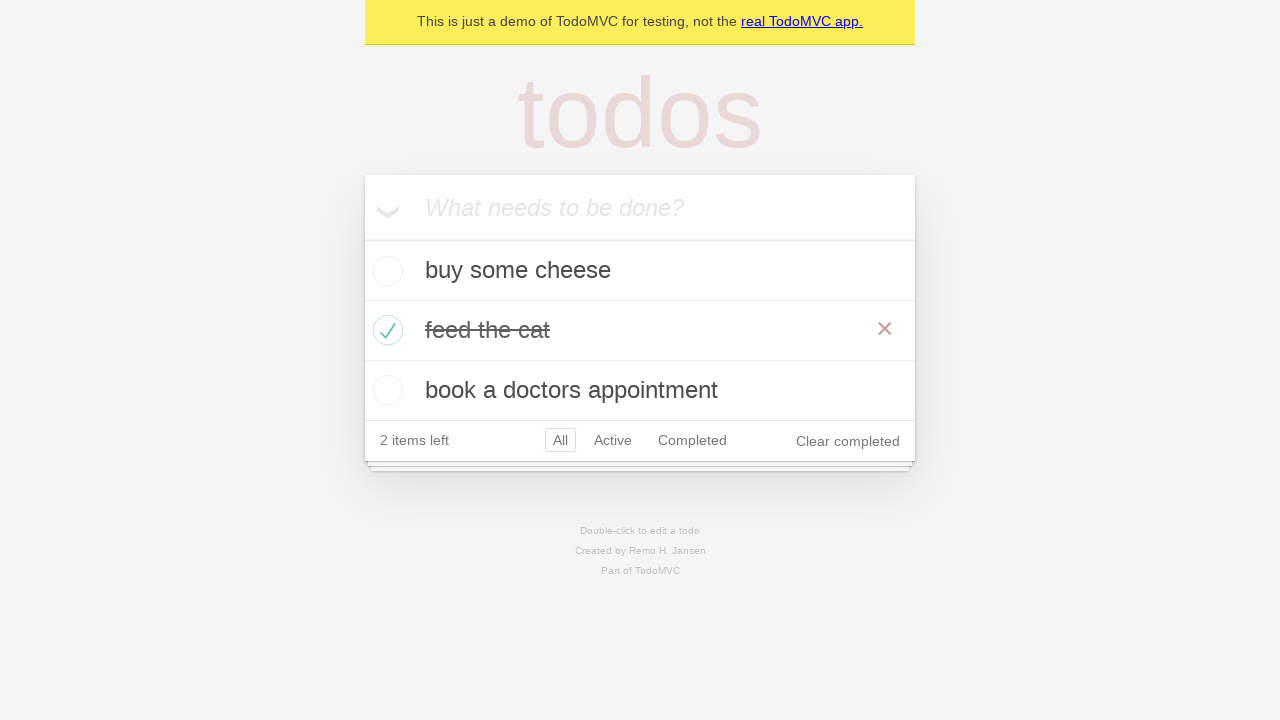

Clicked 'All' filter link at (560, 440) on internal:role=link[name="All"i]
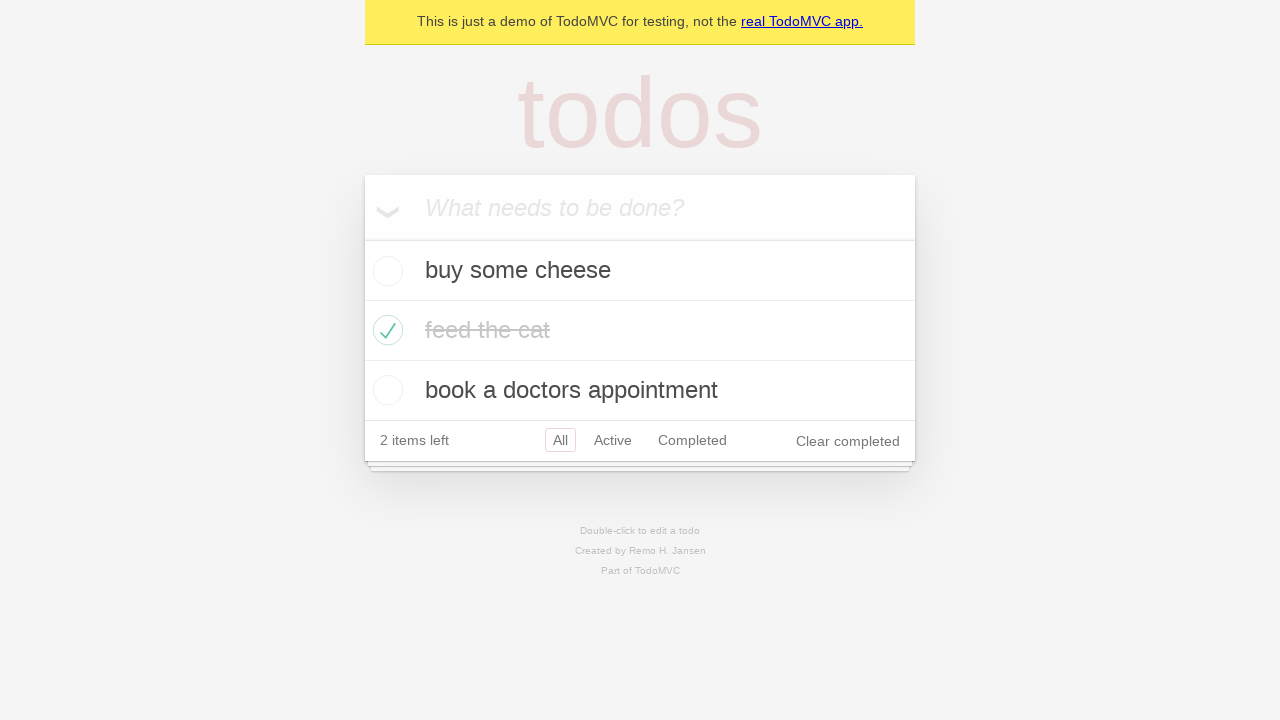

Clicked 'Active' filter link at (613, 440) on internal:role=link[name="Active"i]
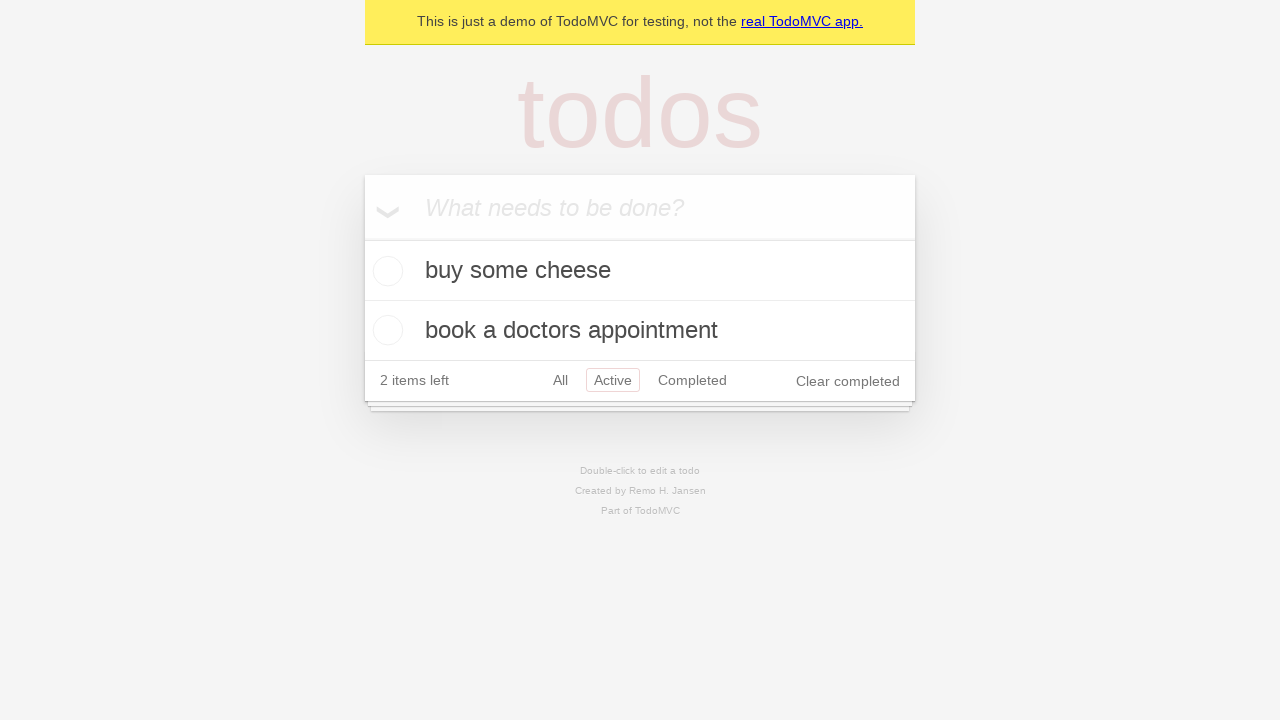

Clicked 'Completed' filter link at (692, 380) on internal:role=link[name="Completed"i]
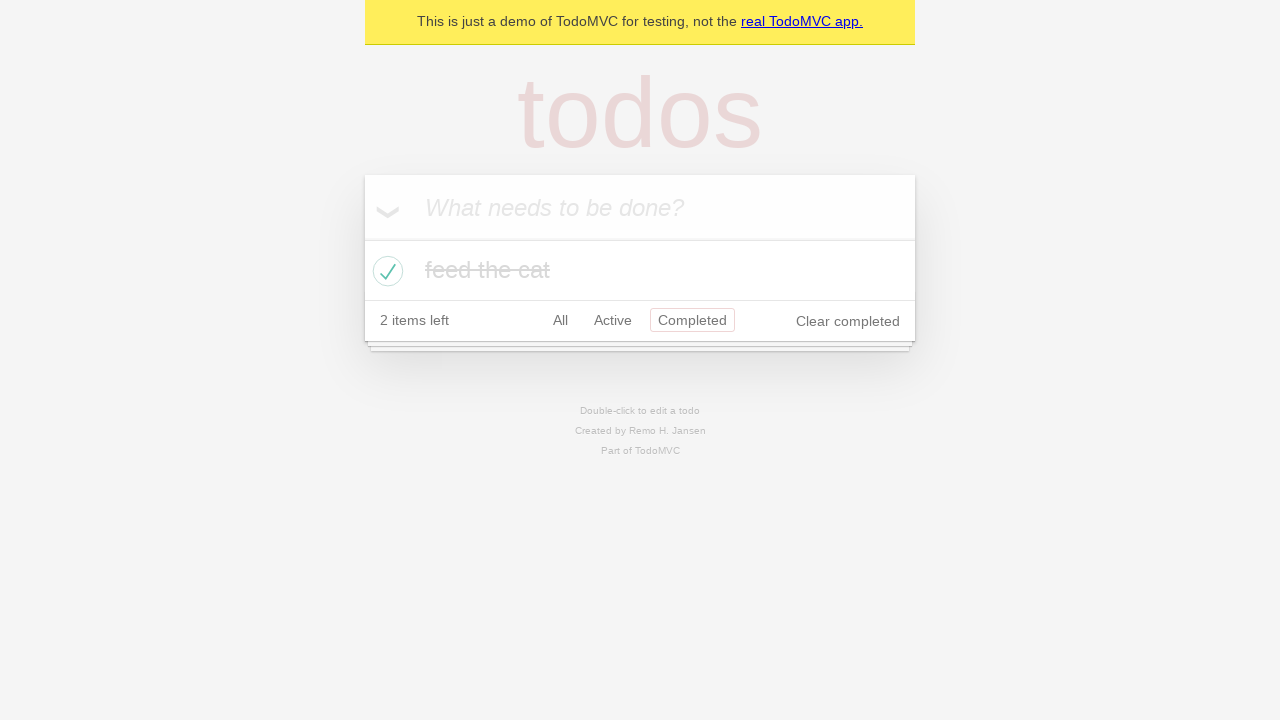

Navigated back using browser back button to 'Active' filter
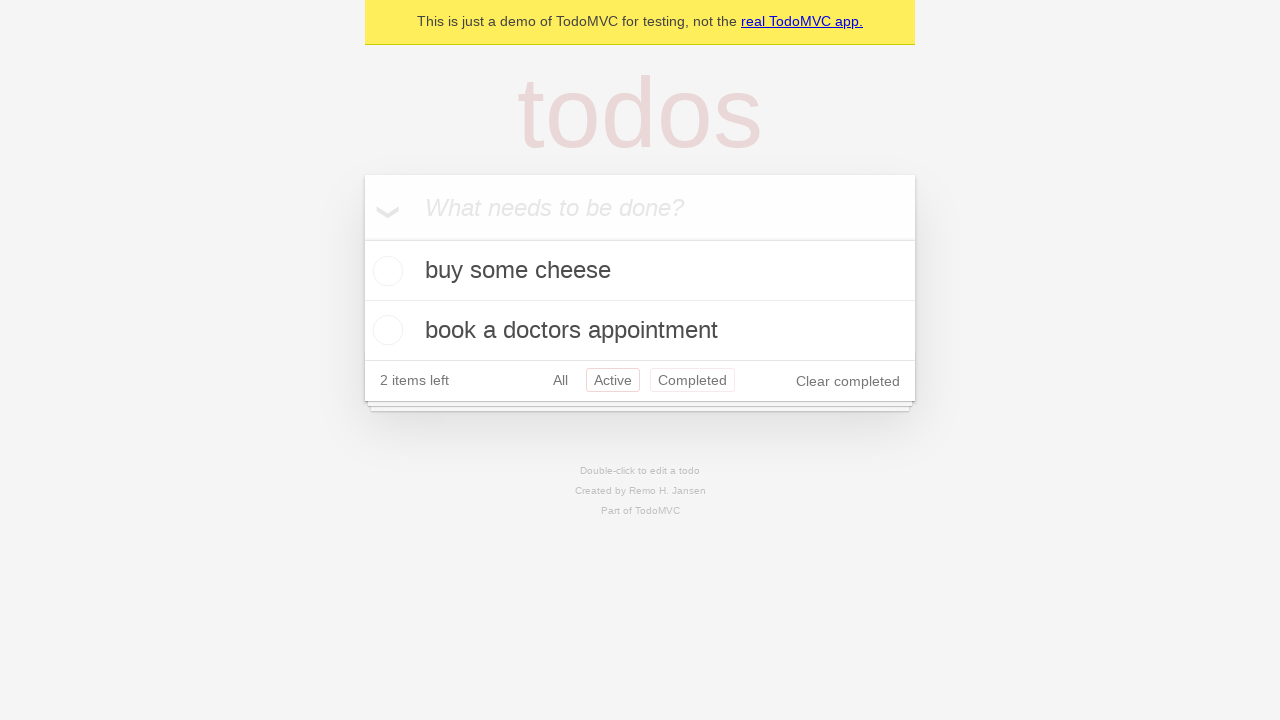

Navigated back using browser back button to 'All' filter
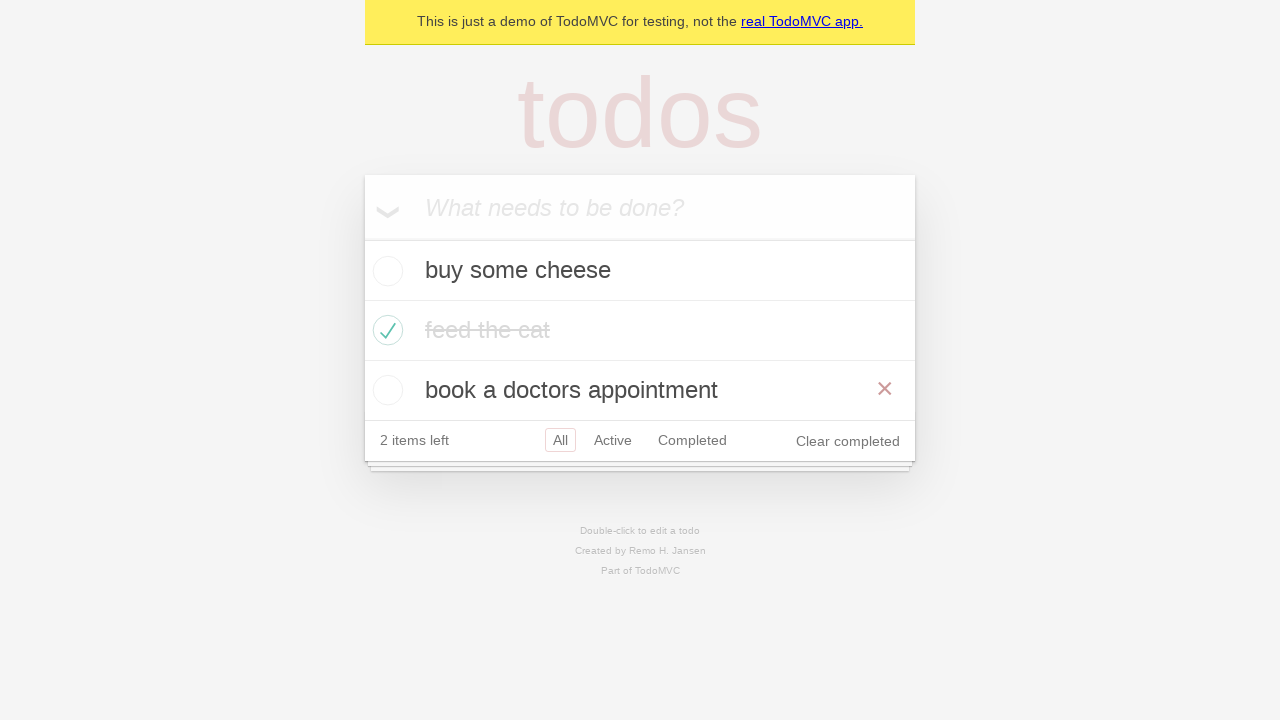

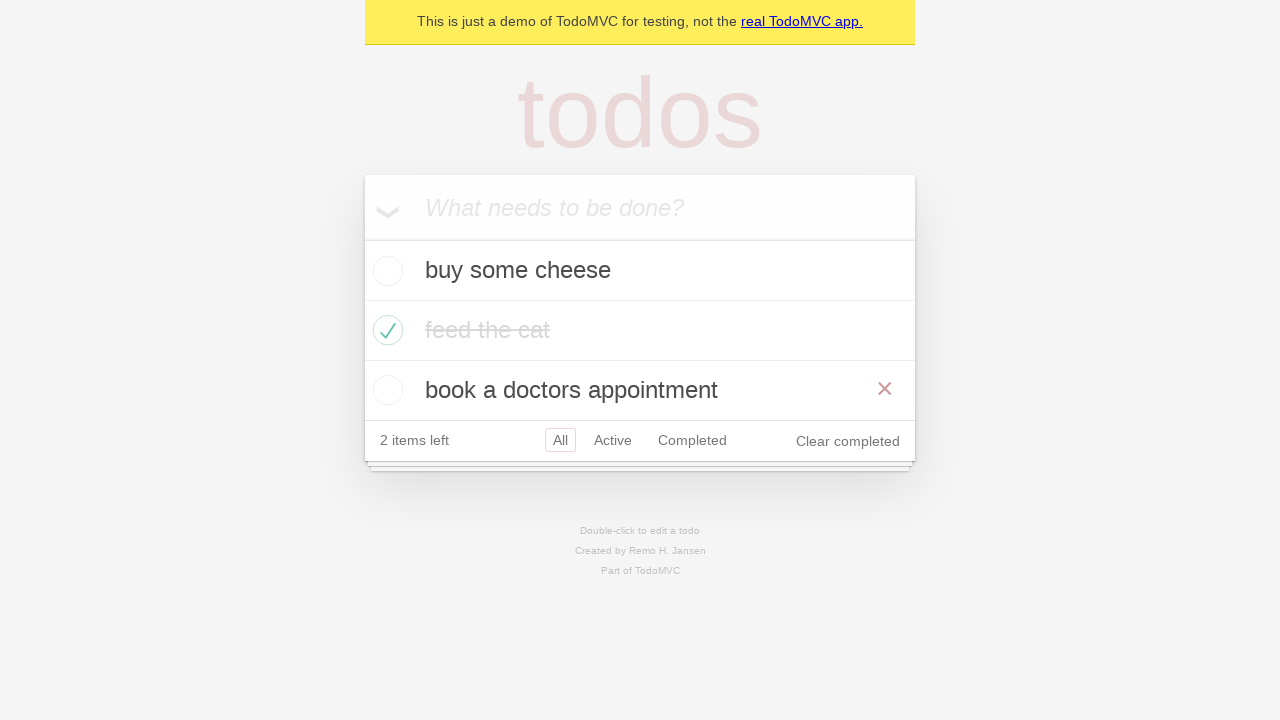